Navigates to the Rahul Shetty Academy homepage to verify the page loads successfully

Starting URL: https://rahulshettyacademy.com

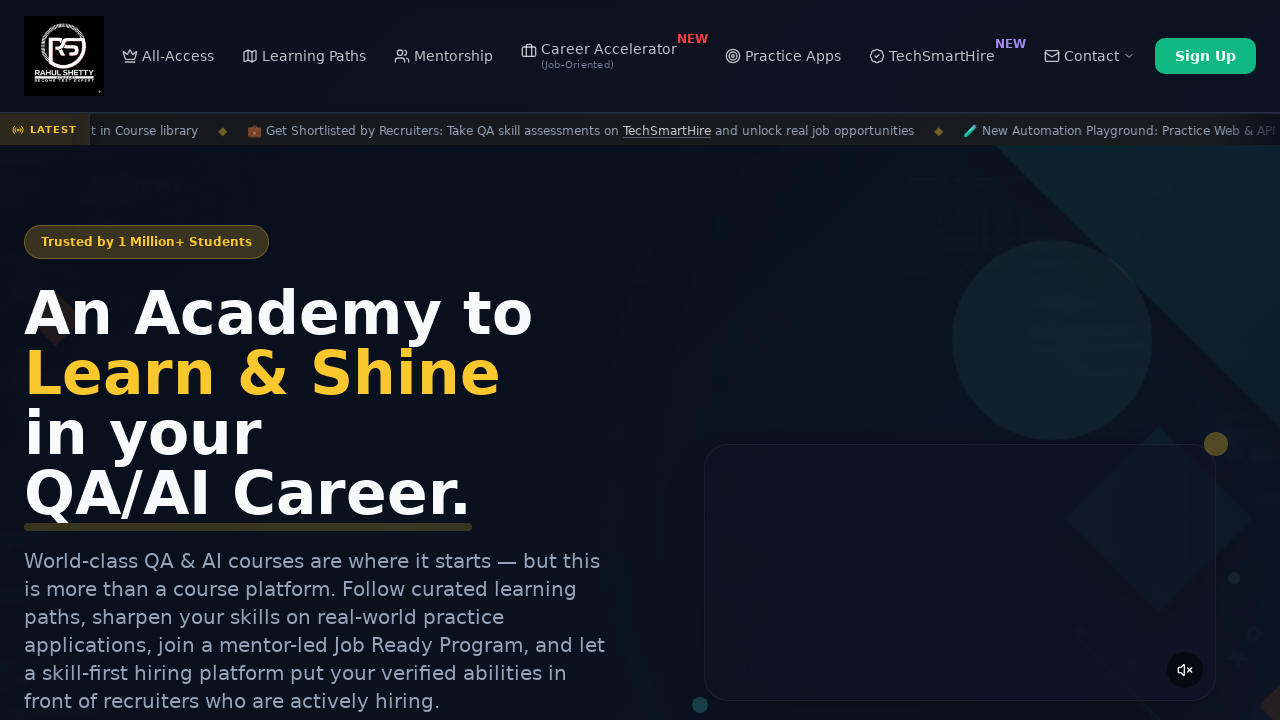

Waited for page to reach domcontentloaded state
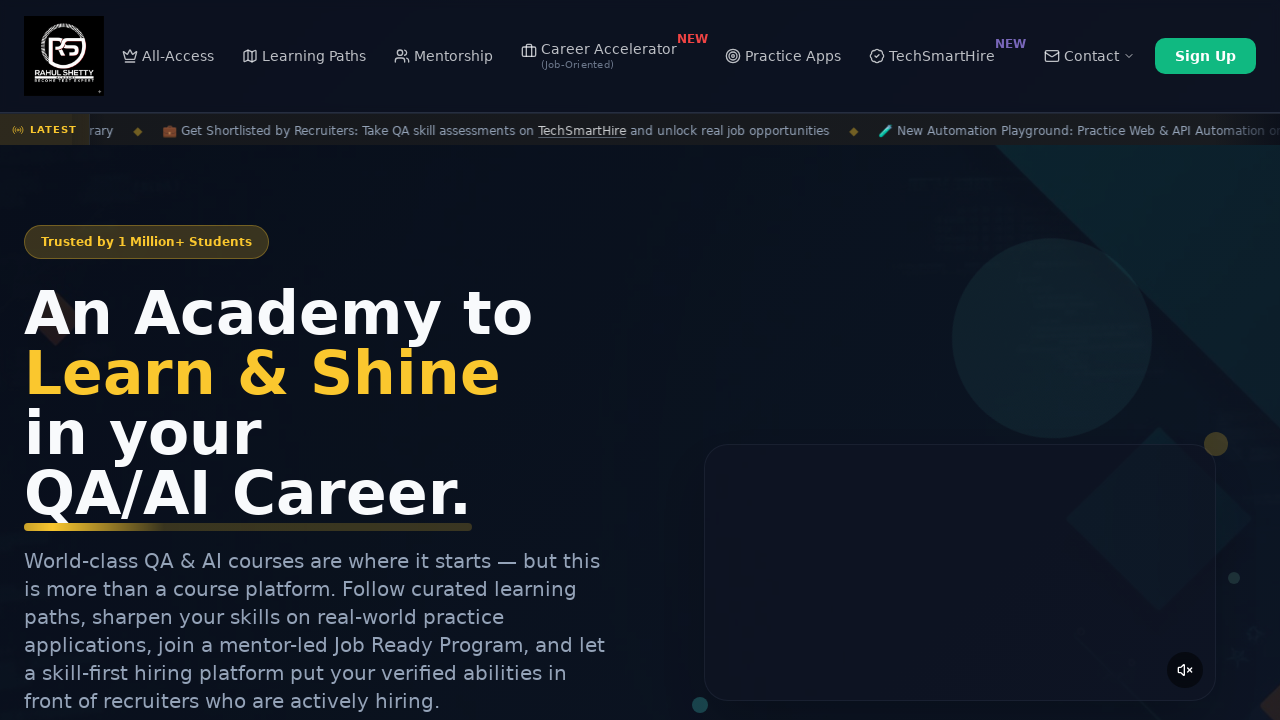

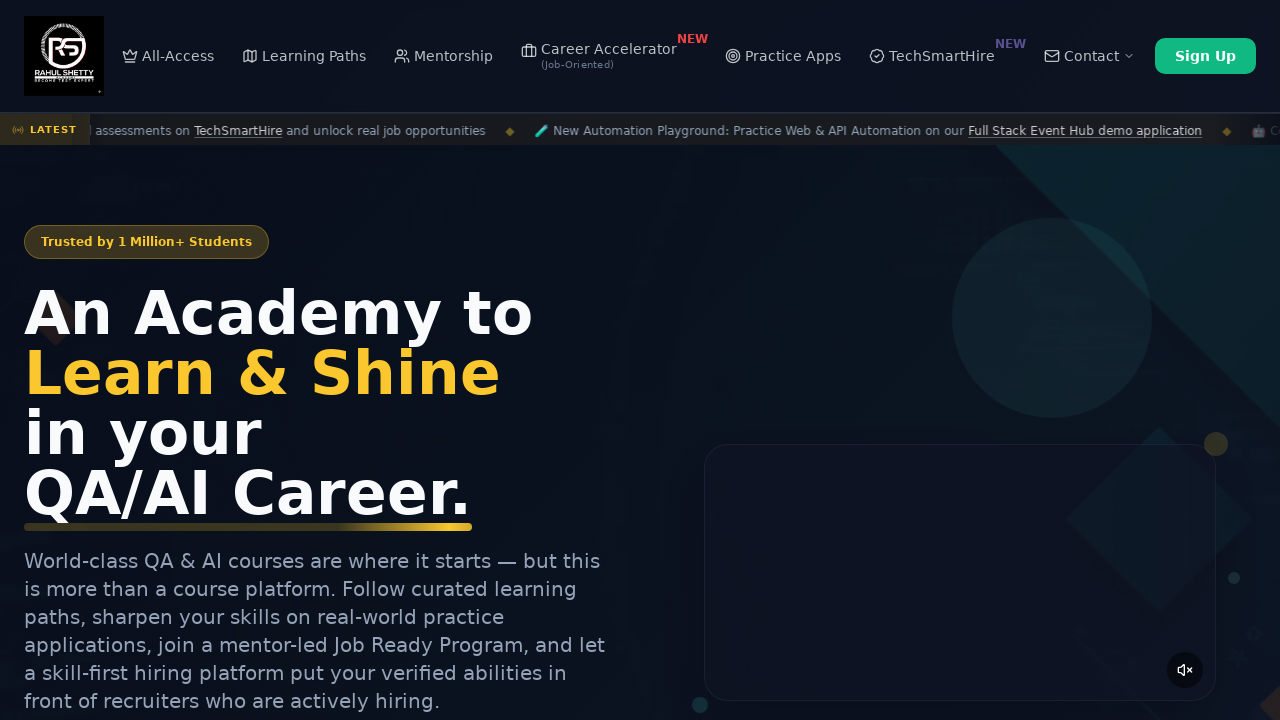